Tests dynamic loading page with exactly 5 seconds wait time to verify the loading completes successfully

Starting URL: https://automationfc.github.io/dynamic-loading/

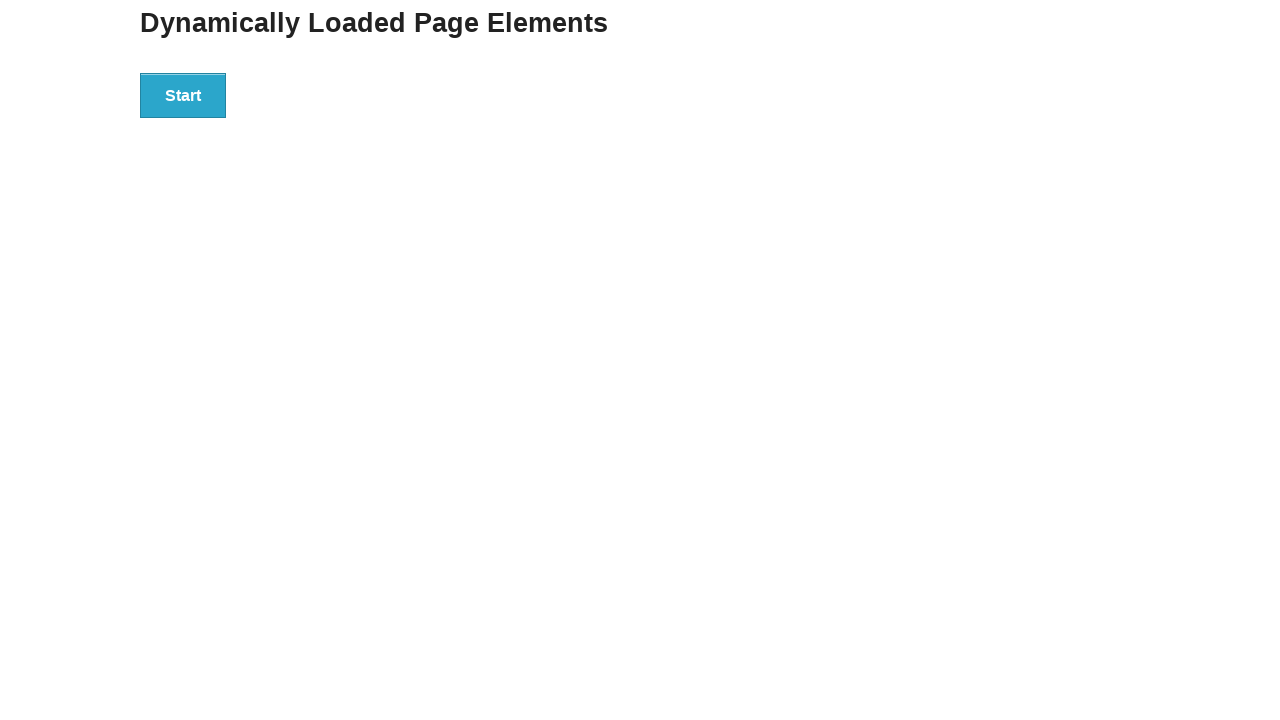

Clicked the start button to initiate dynamic loading at (183, 95) on div#start button
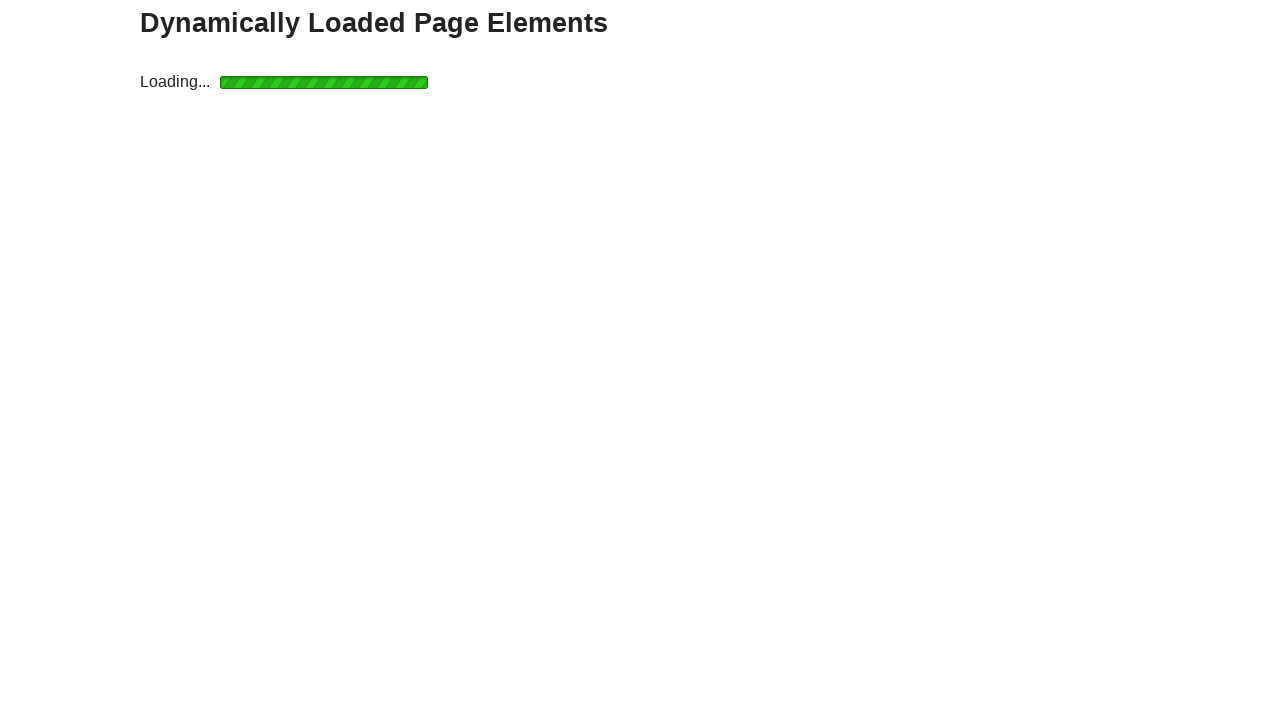

Waited for result text to appear (5 second timeout)
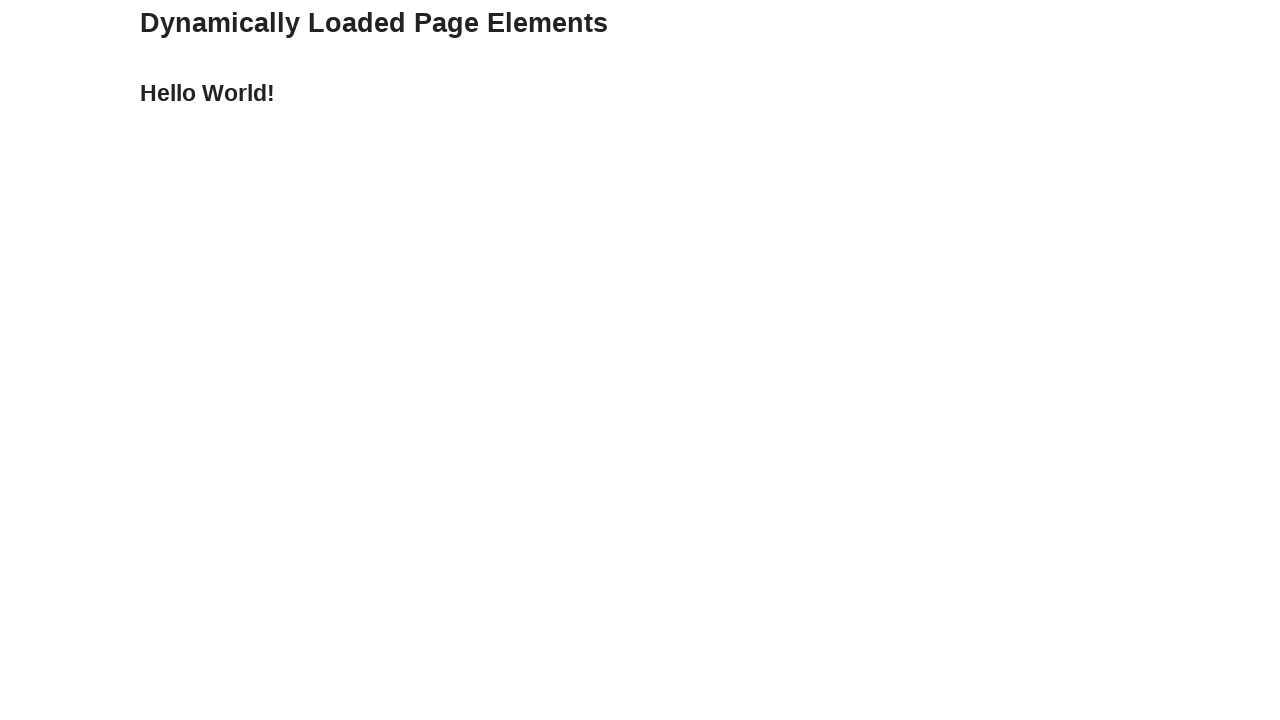

Retrieved result text content
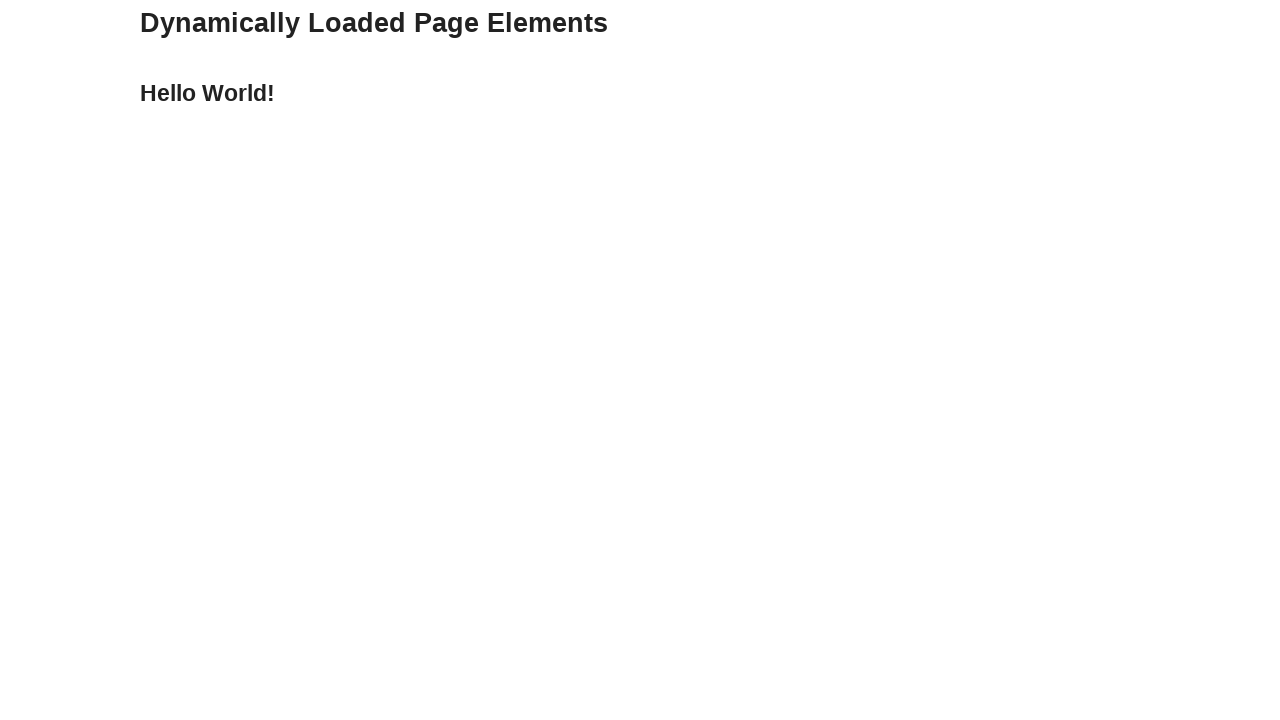

Verified result text equals 'Hello World!' - loading completed successfully
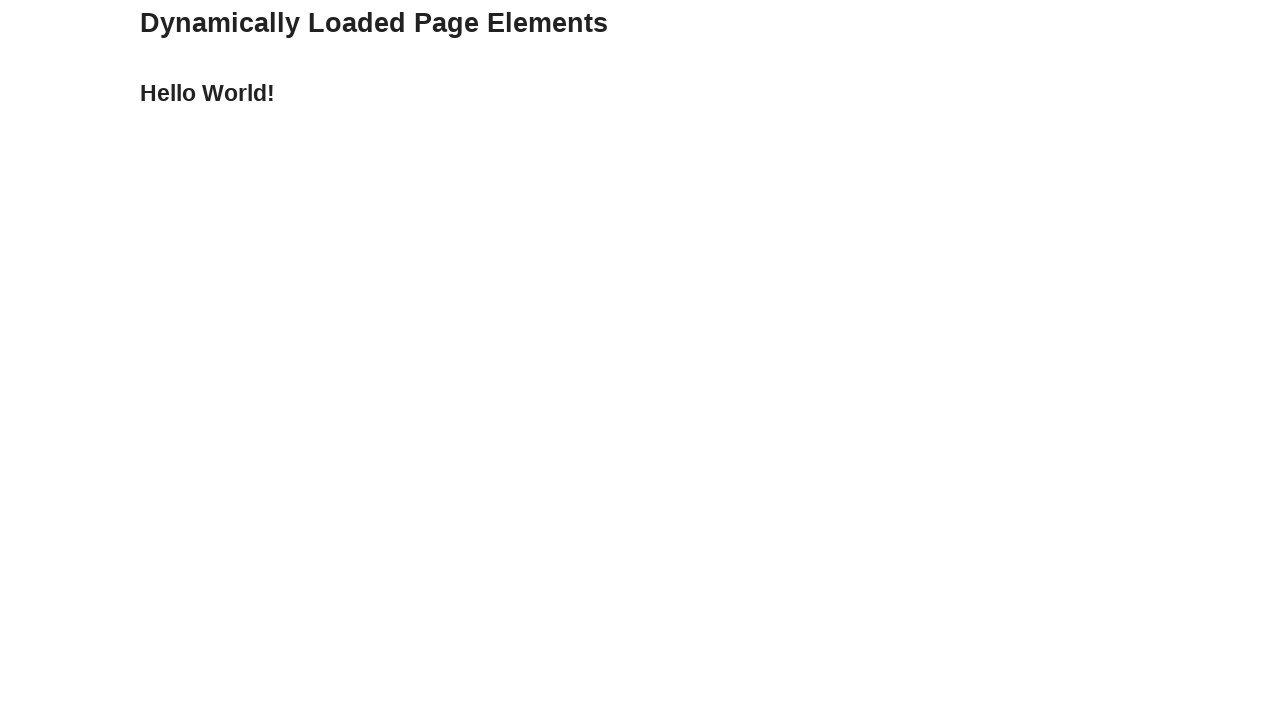

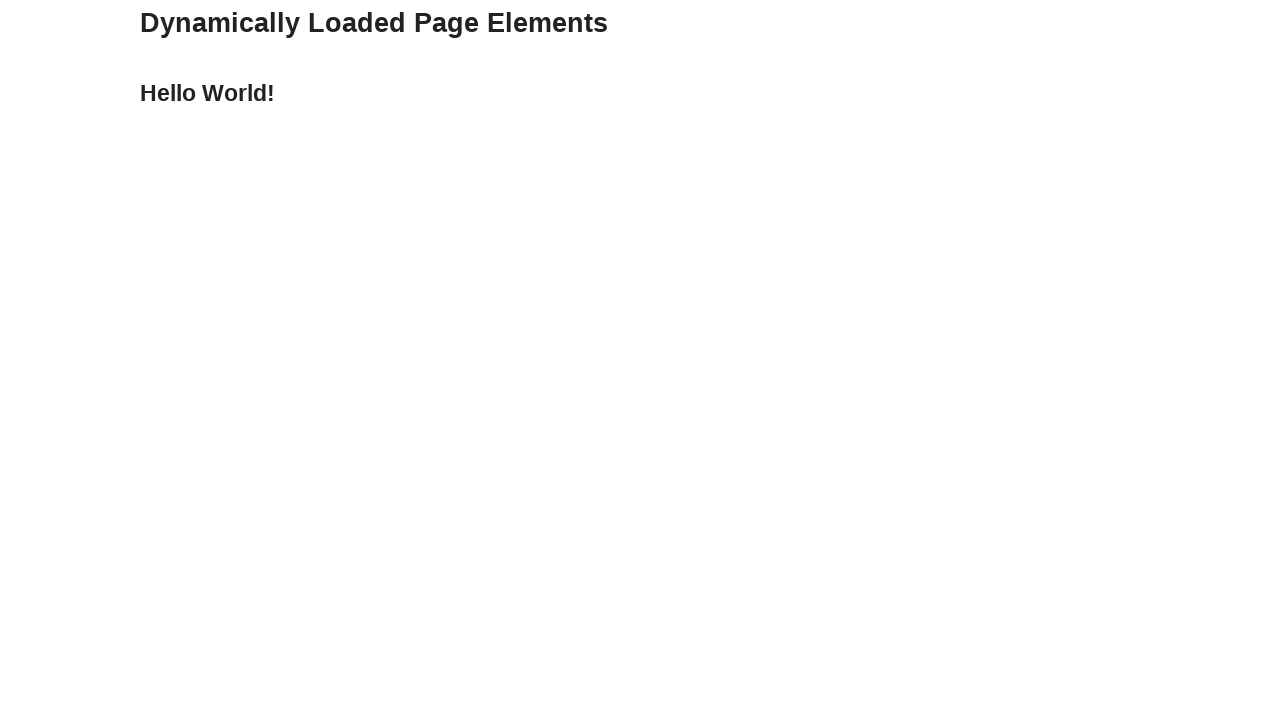